Tests a simple form by navigating to a form page and clicking the submit button to verify basic form submission functionality.

Starting URL: http://suninjuly.github.io/simple_form_find_task.html

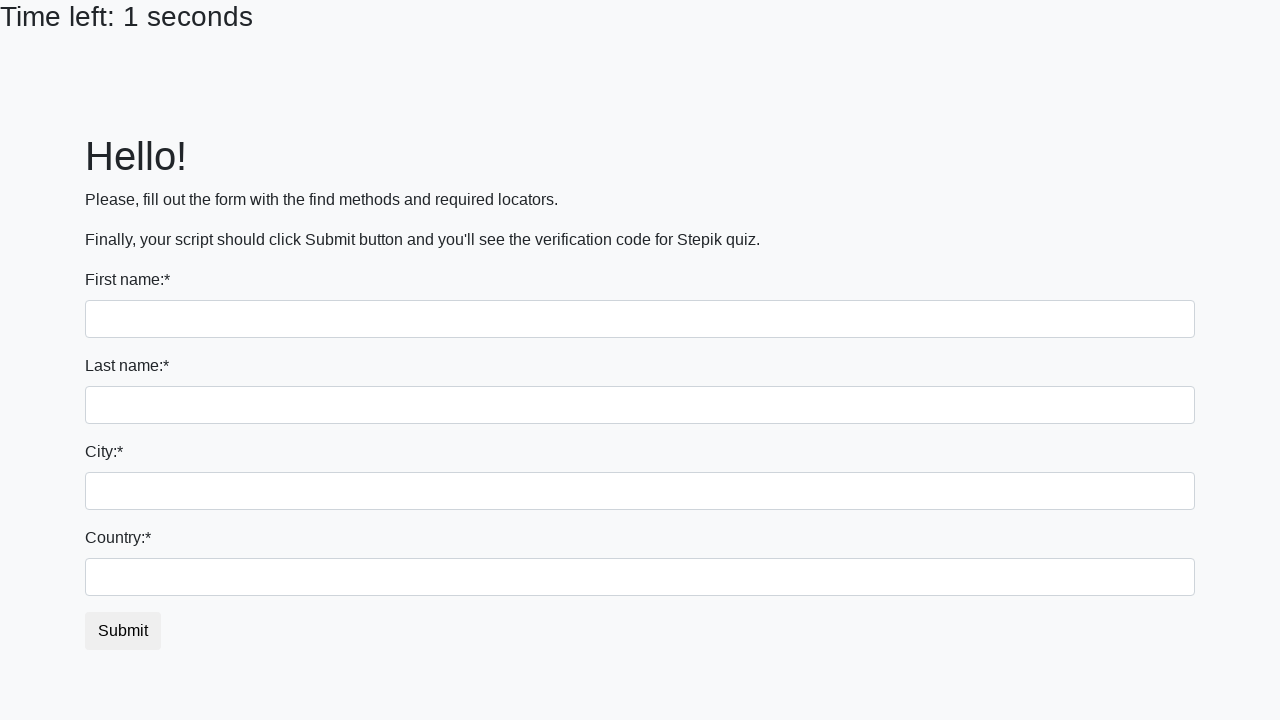

Submit button became visible
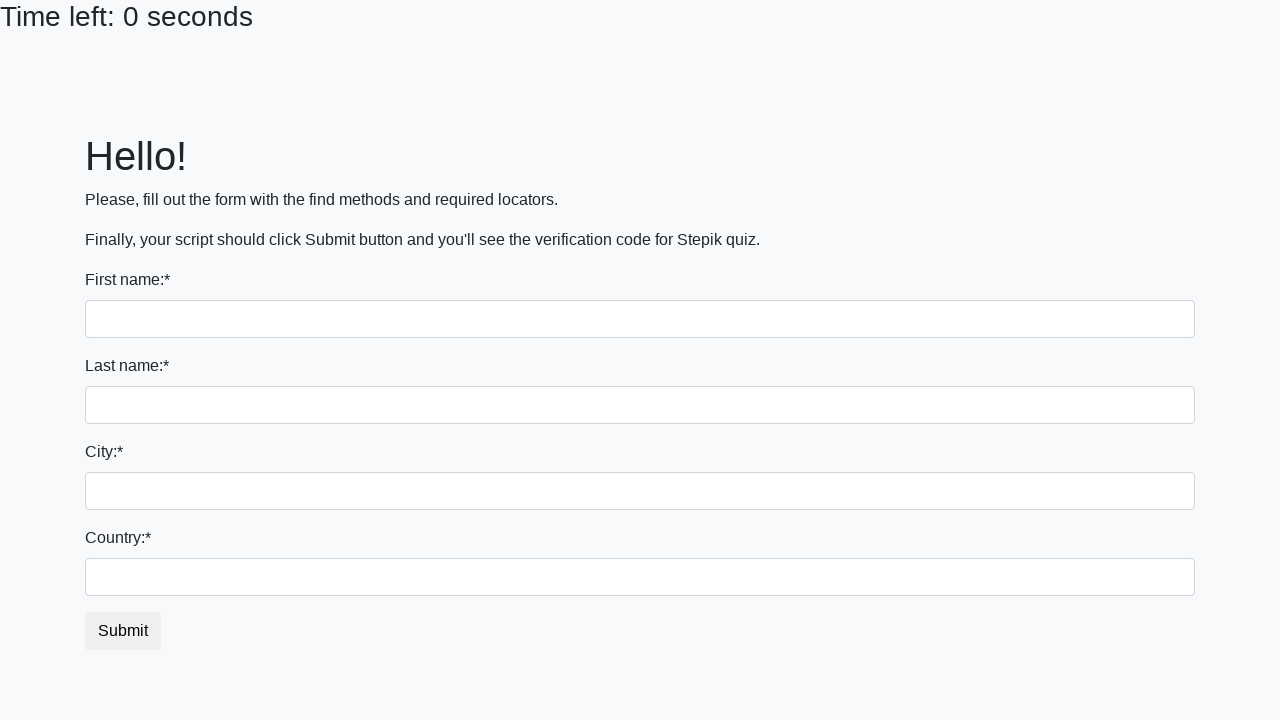

Clicked the submit button to submit the form at (123, 631) on #submit_button
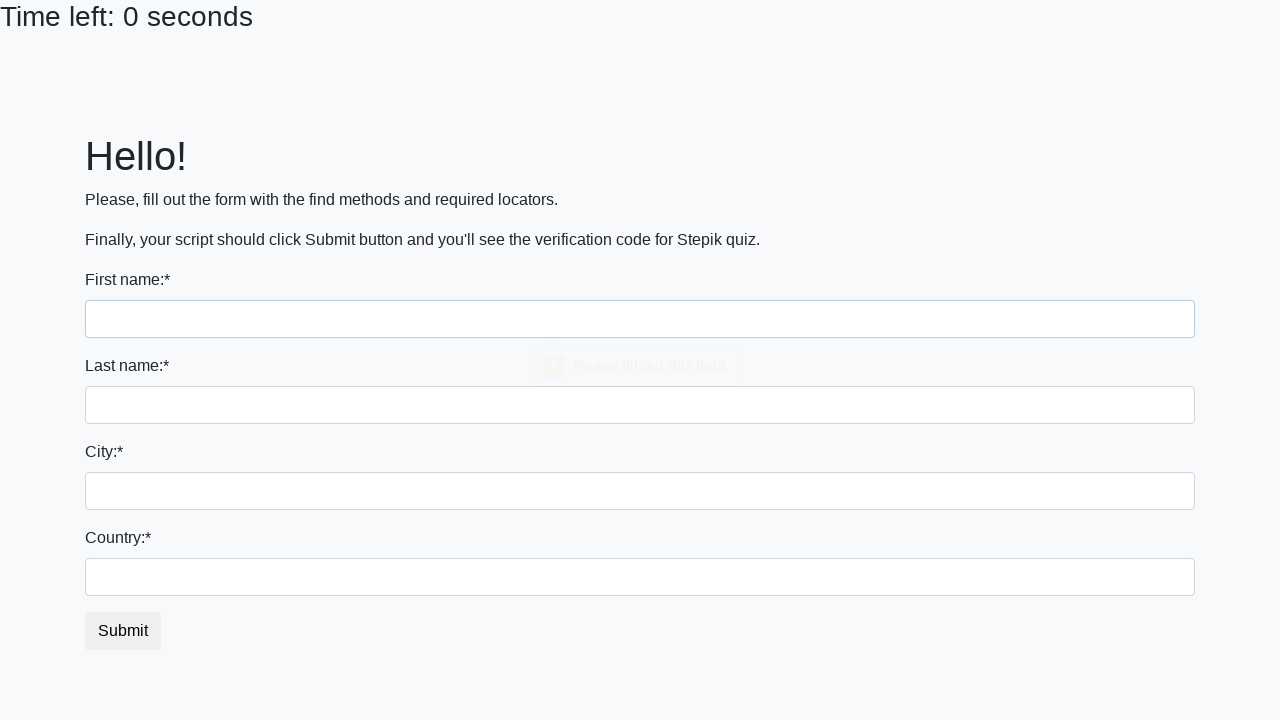

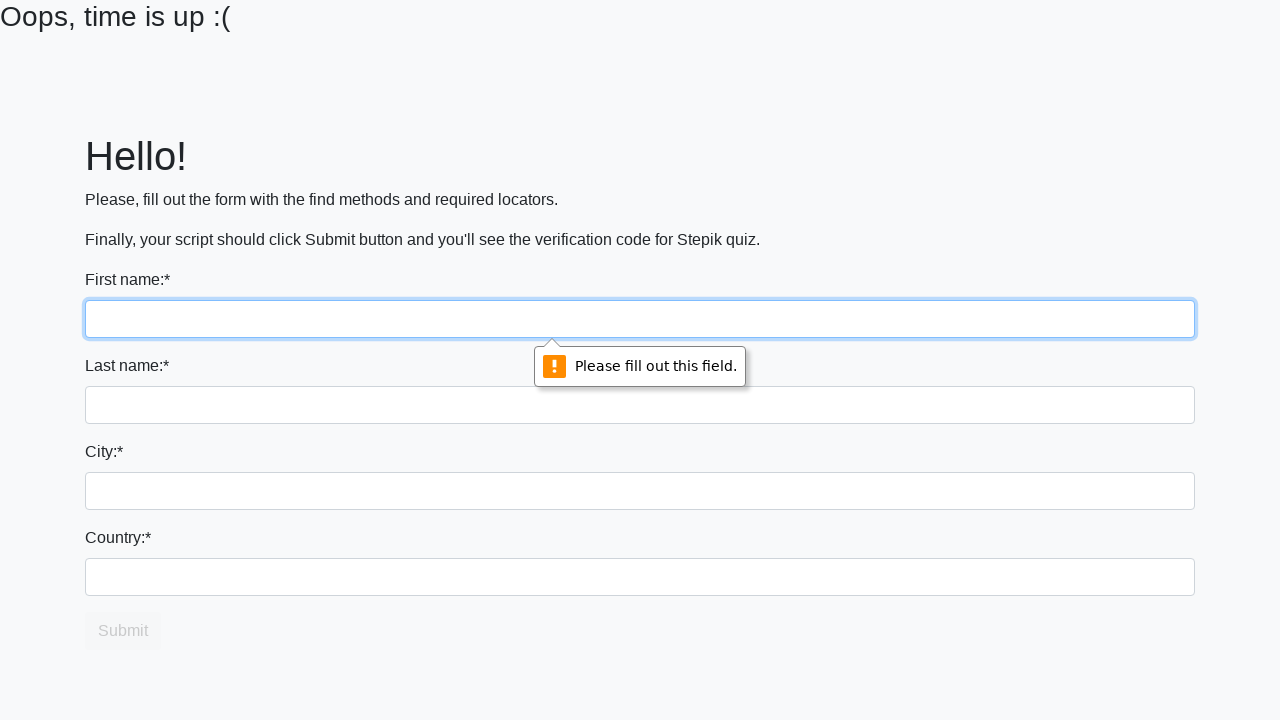